Tests the booking flow on a travel destinations site by clicking the book button, filling customer information (name, email, social security, phone), entering a promotional code, and completing the booking process

Starting URL: https://demo.testim.io/destinations

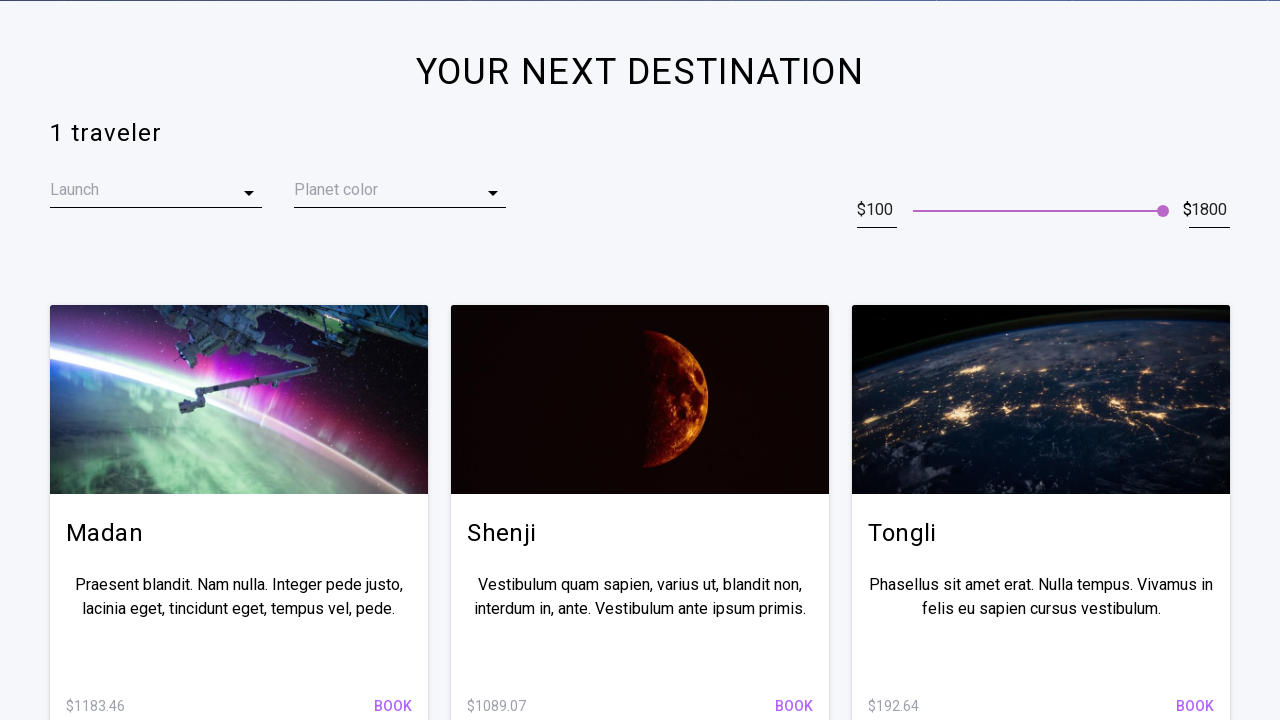

Waited for page to load (3 seconds)
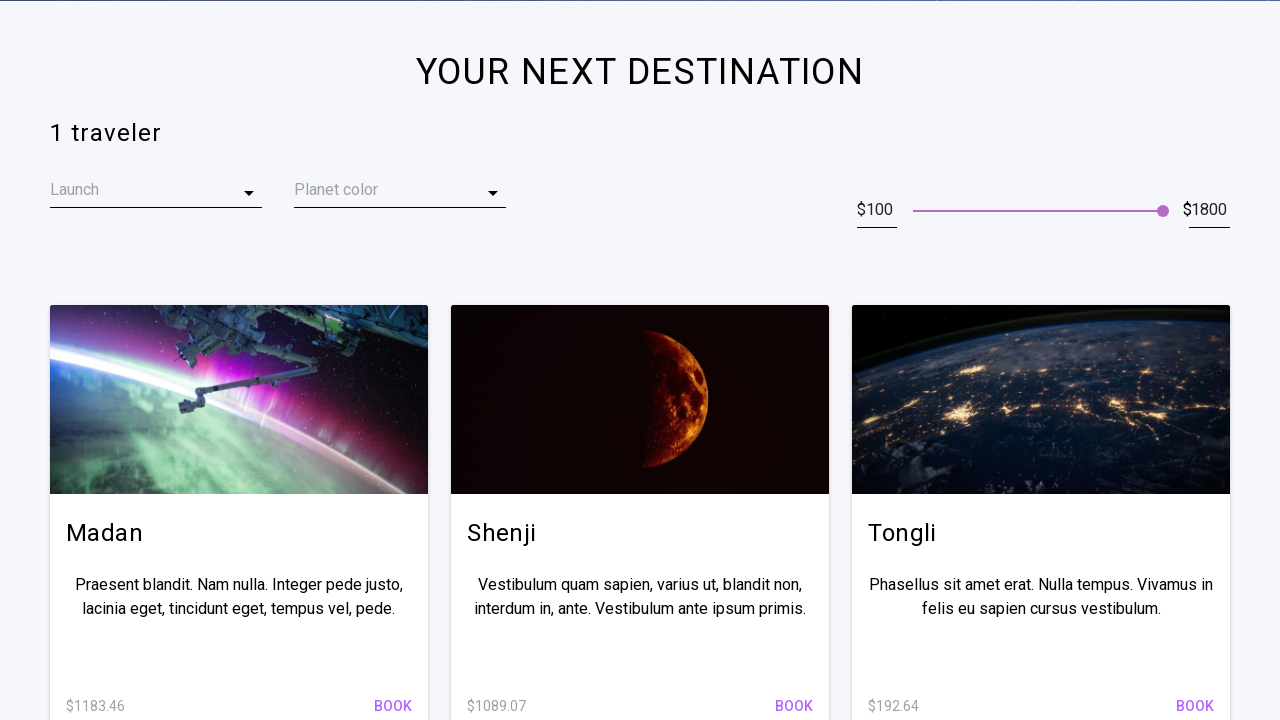

Clicked book button to start booking flow at (393, 702) on (//button)[3]
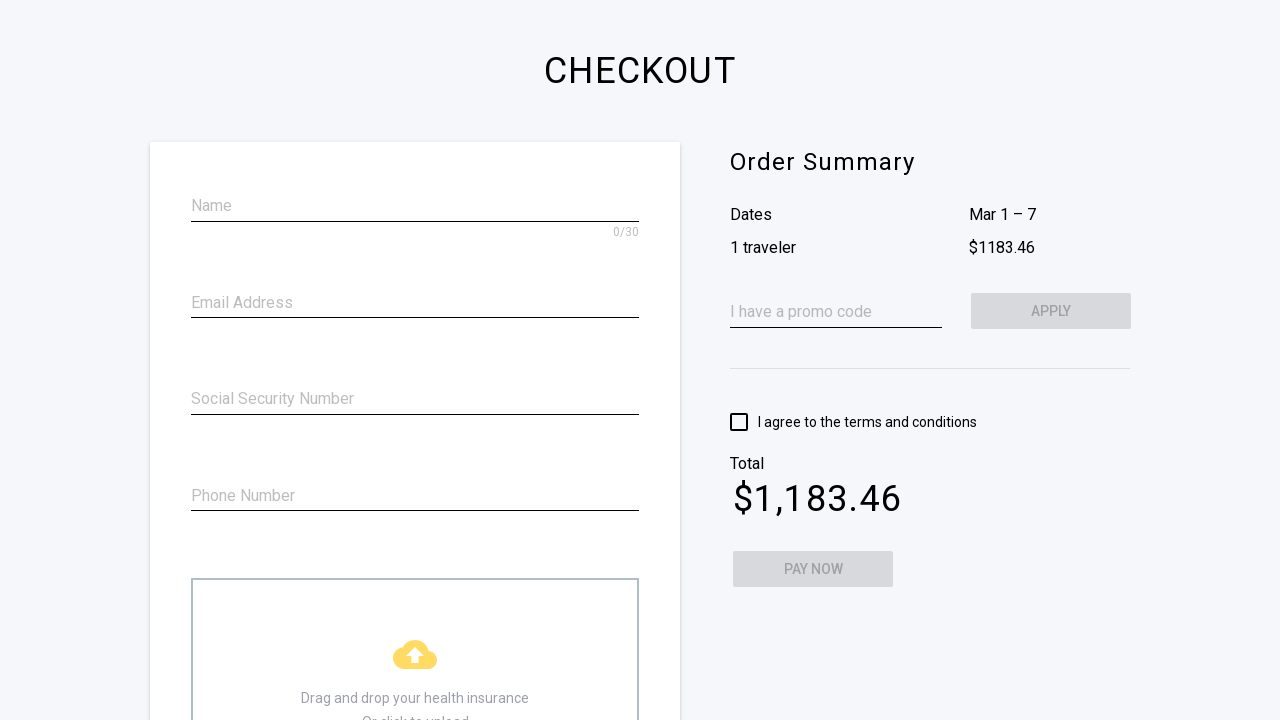

Waited for booking form to load (3 seconds)
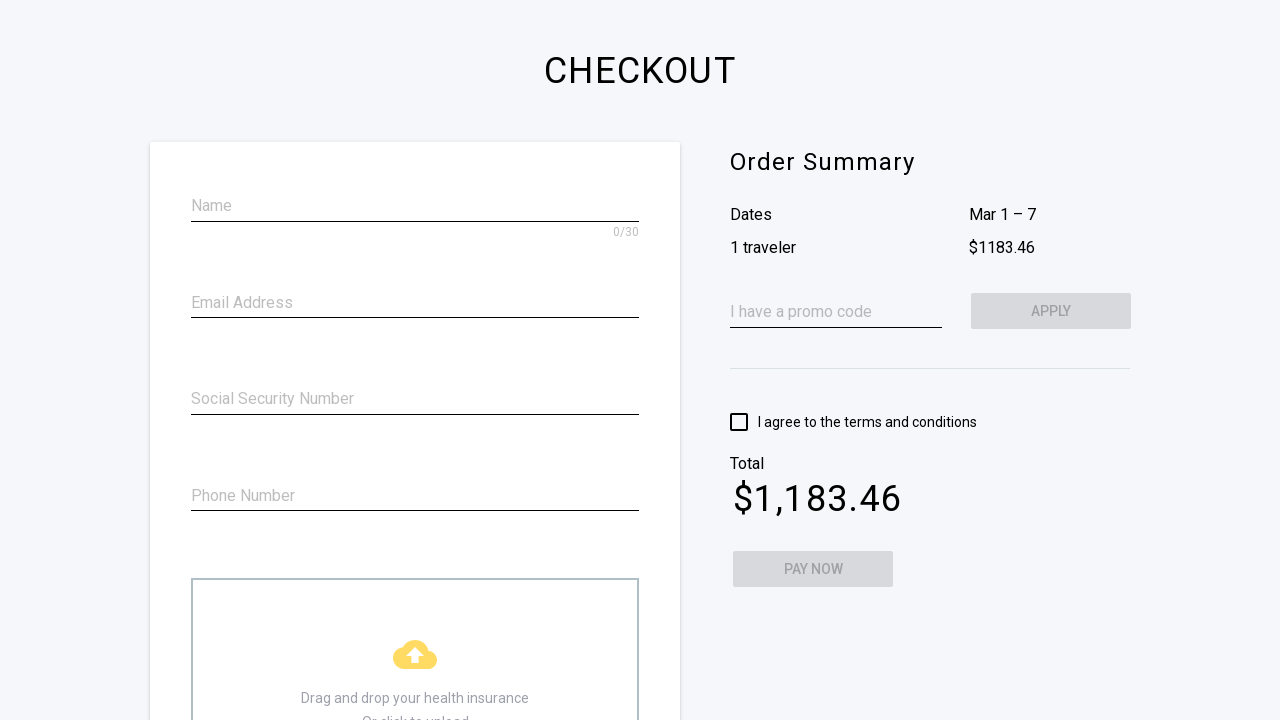

Filled name field with 'Marcus' on (//input)[9]
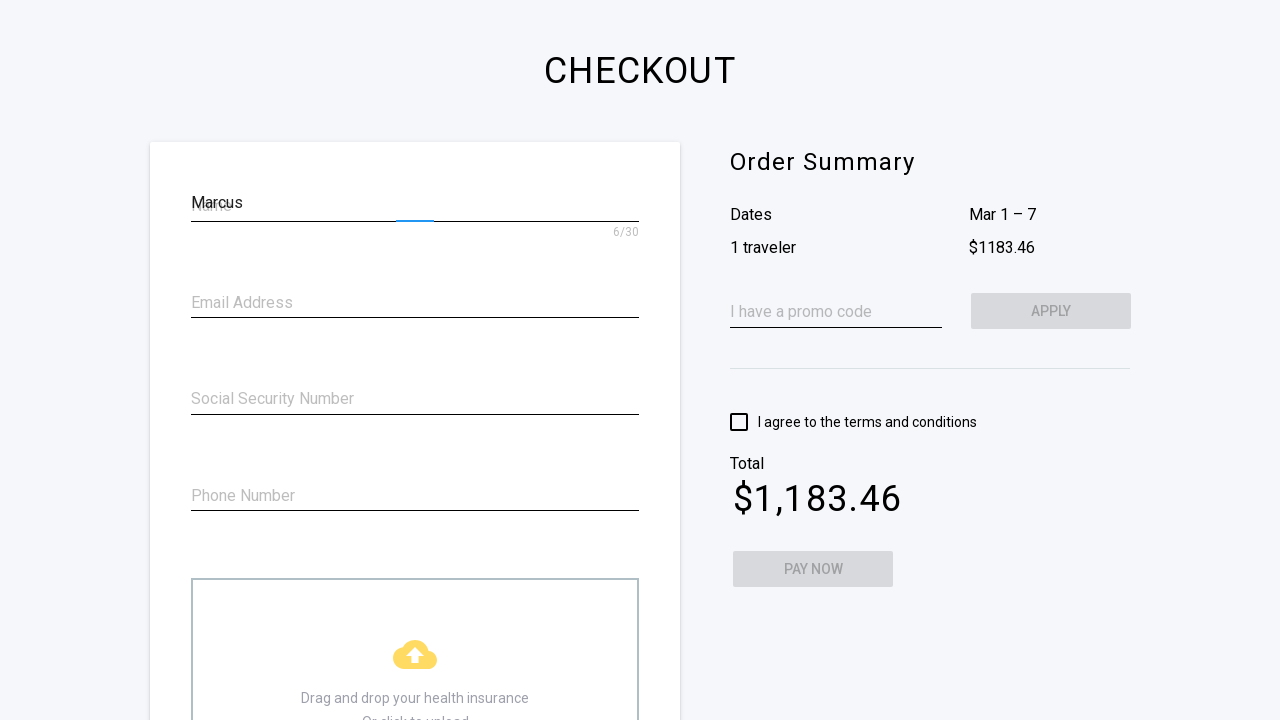

Filled email field with 'marcus.thompson@example.com' on (//input)[10]
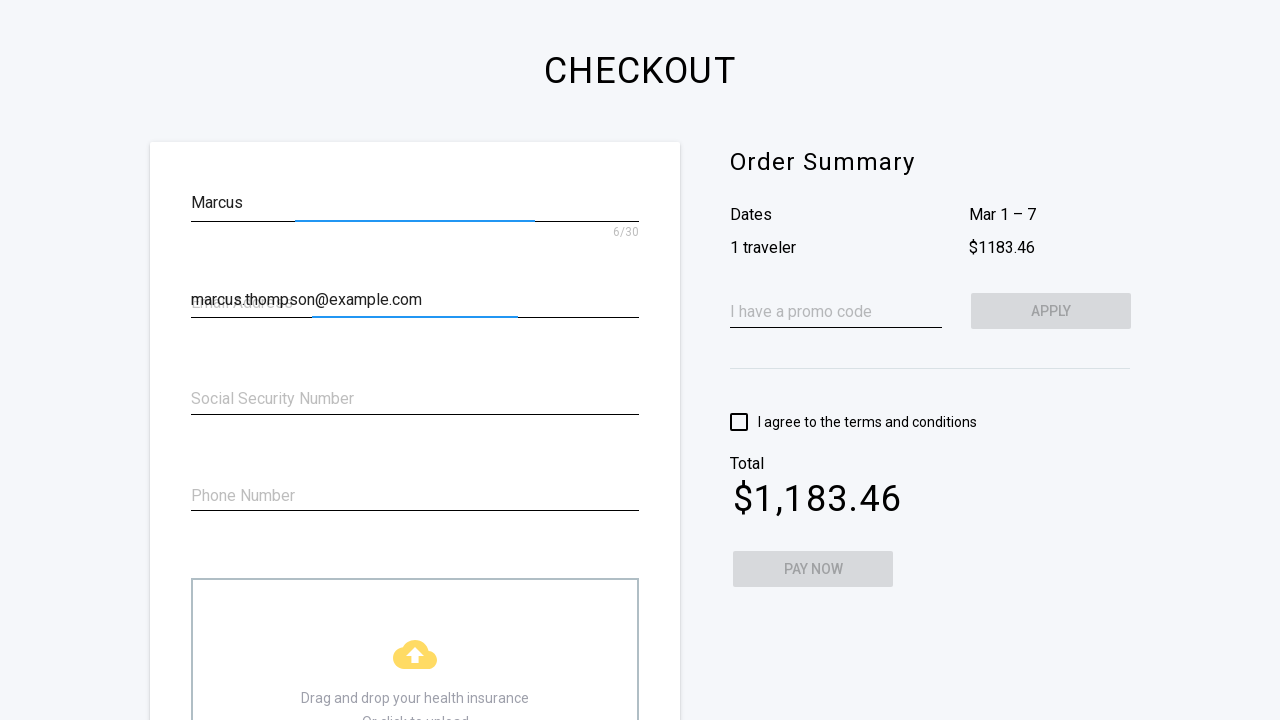

Filled social security number field with '987-65-4321' on (//input)[11]
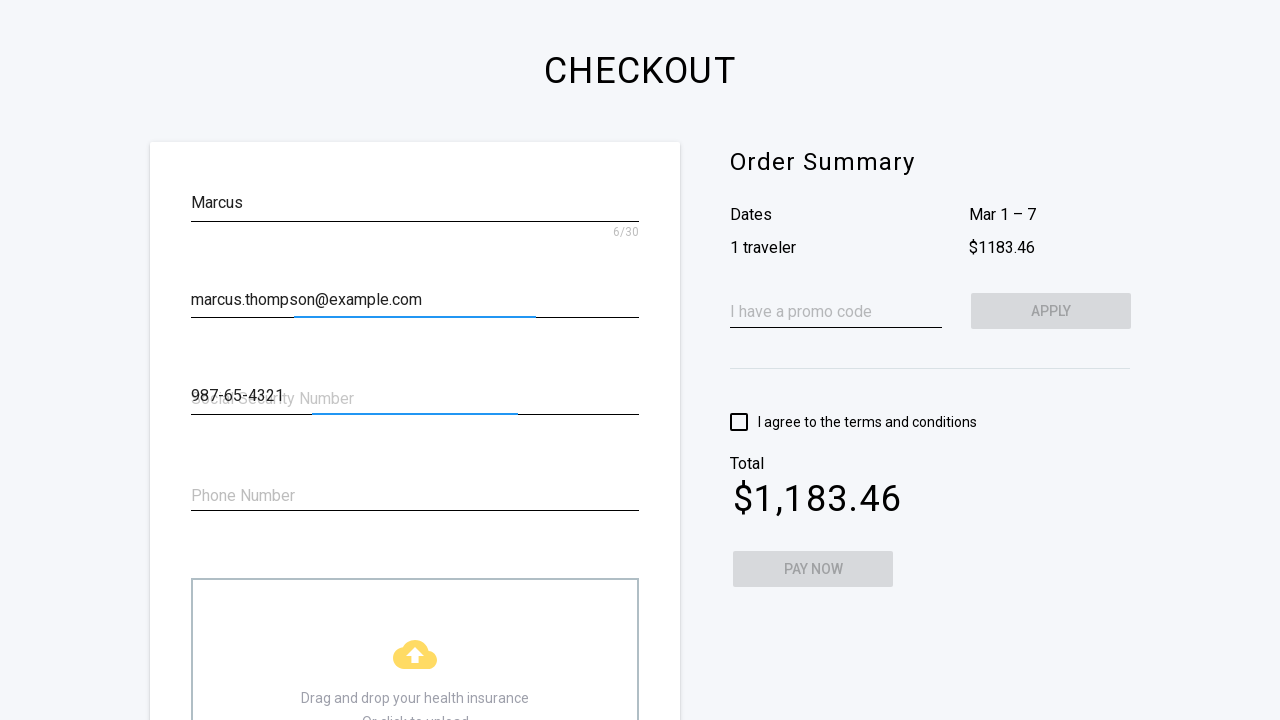

Filled phone field with '5551234567' on (//input)[12]
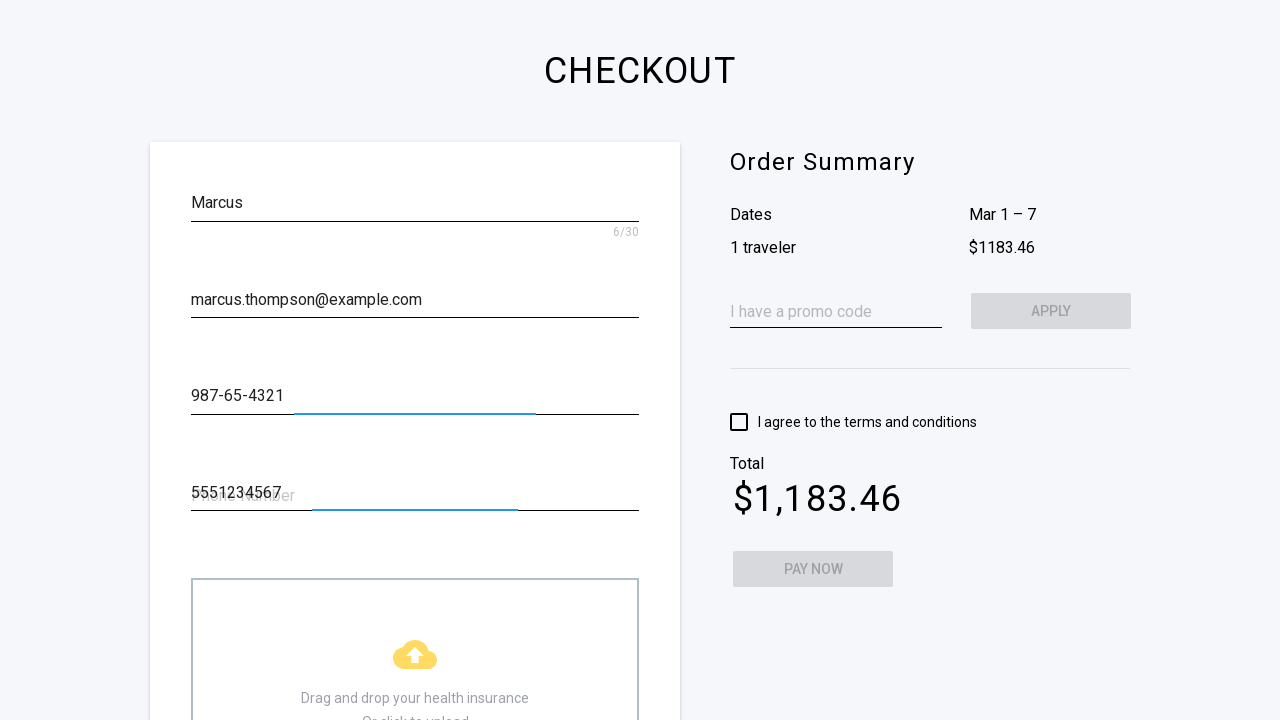

Waited before entering promotional code (3 seconds)
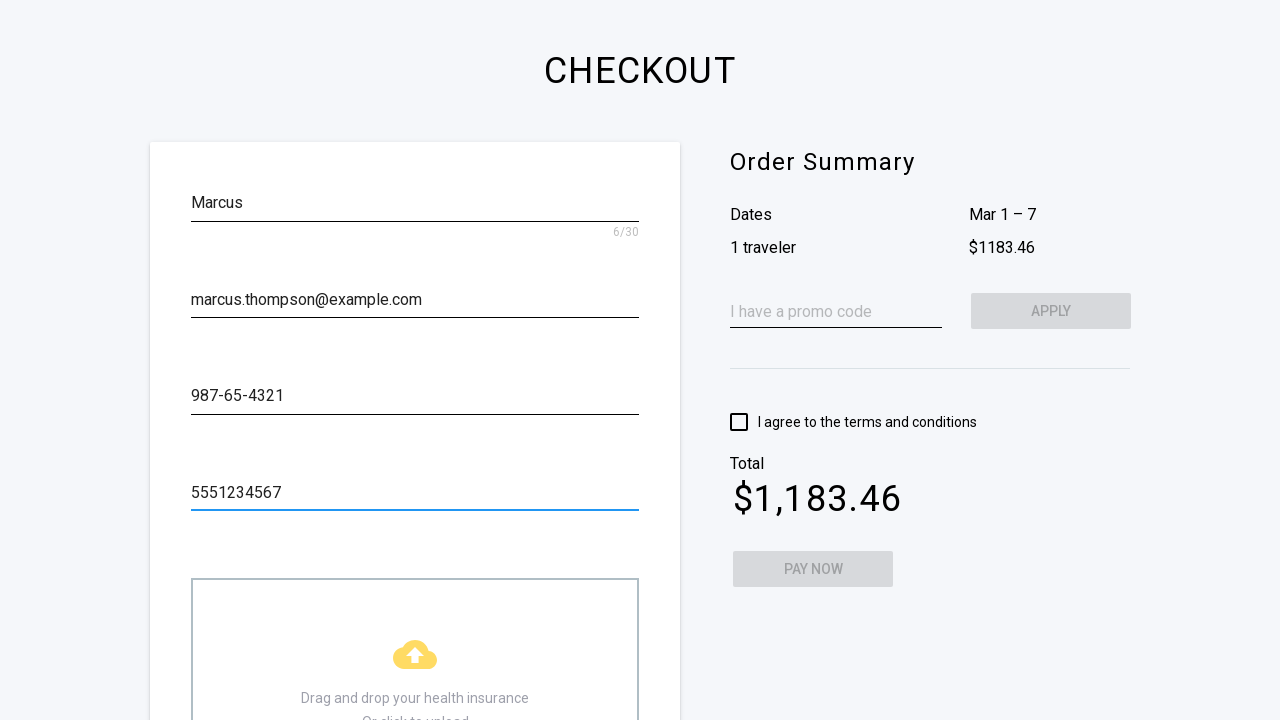

Entered promotional code 'PROMO2024' on (//input)[15]
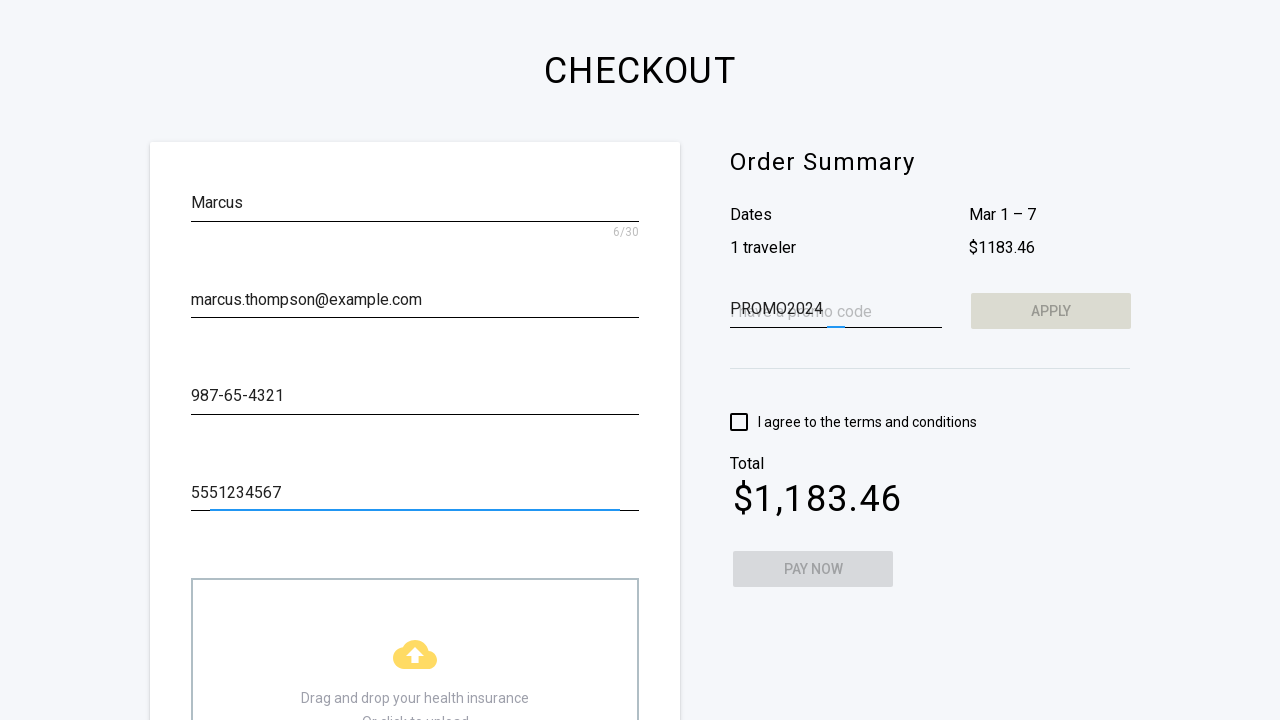

Clicked apply button to apply promotional code at (1051, 311) on (//button)[10]
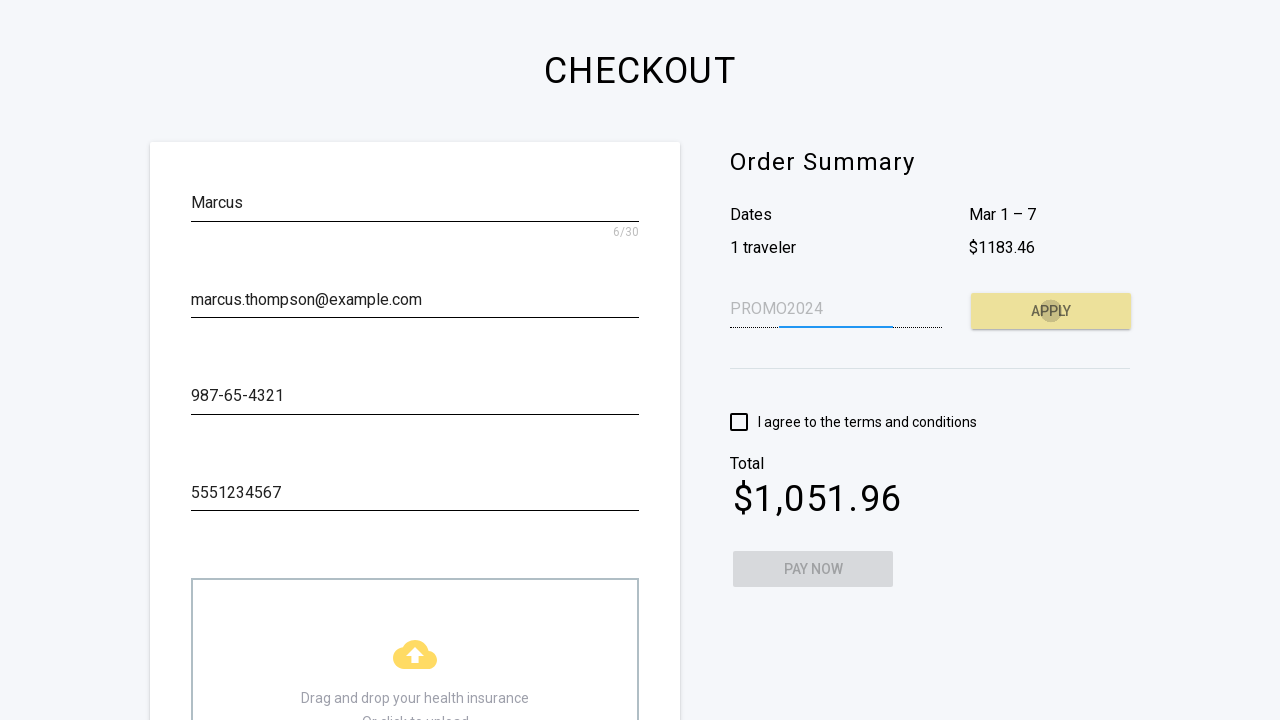

Clicked checkbox to accept terms and conditions at (739, 422) on div[class*='theme__check___2B20W']
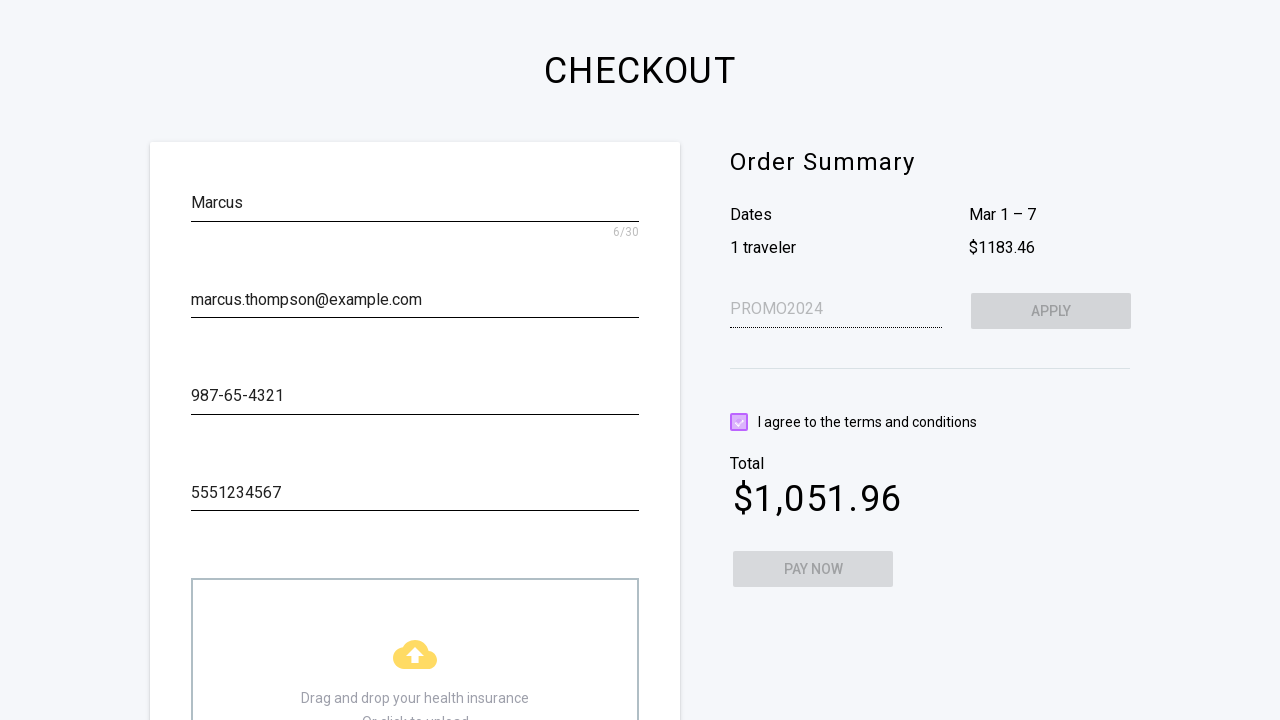

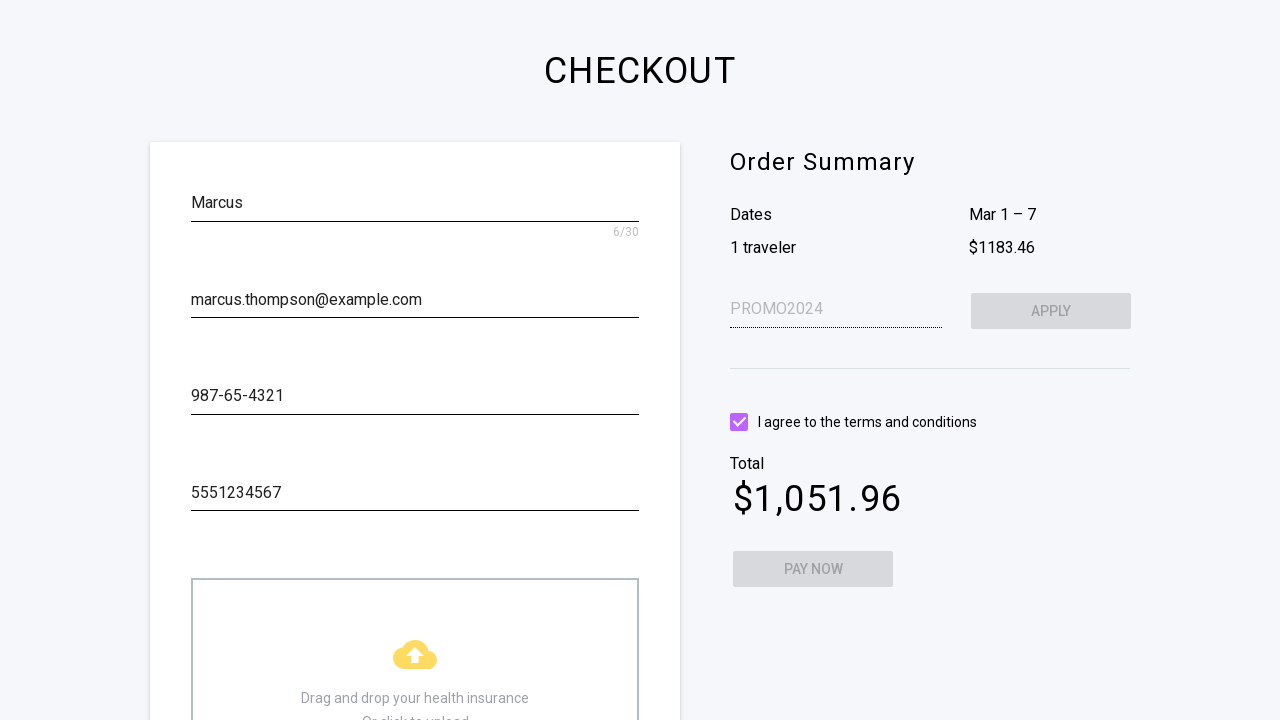